Tests an e-commerce shopping flow by adding specific items (Cucumber, Brocolli, Beetroot) to cart, proceeding to checkout, and applying a promo code

Starting URL: https://rahulshettyacademy.com/seleniumPractise/#/

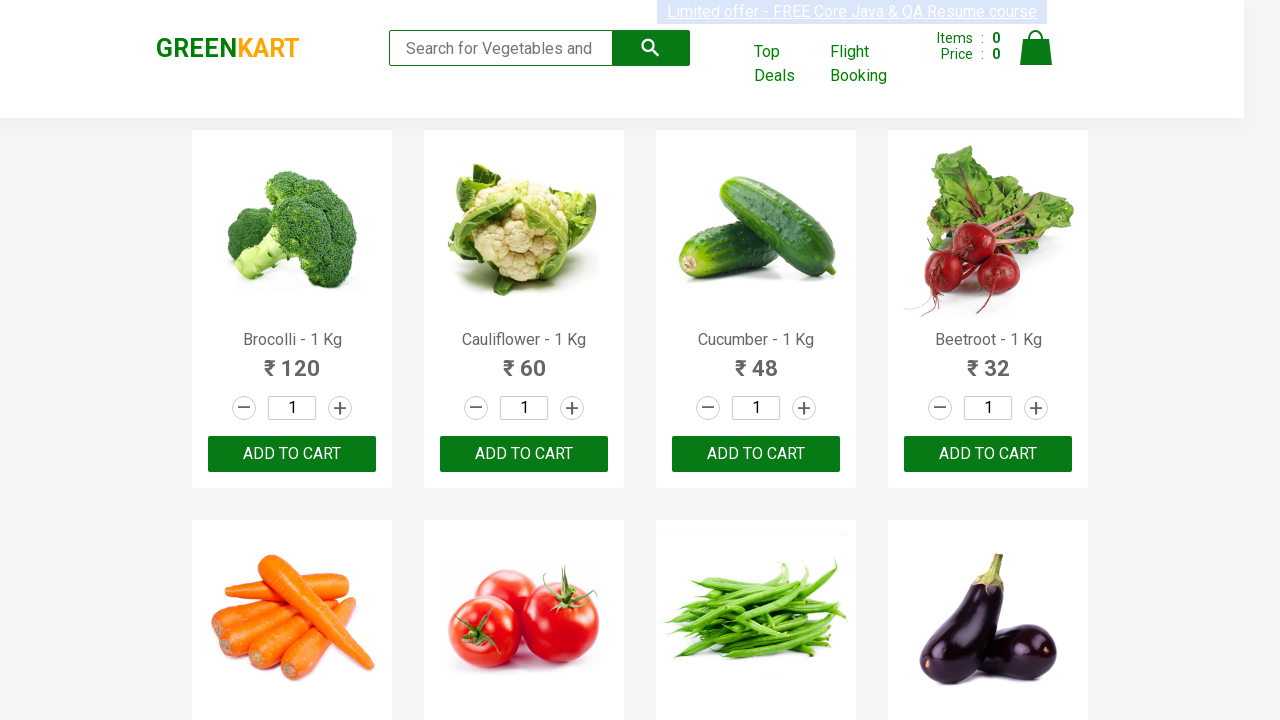

Waited for product list to load
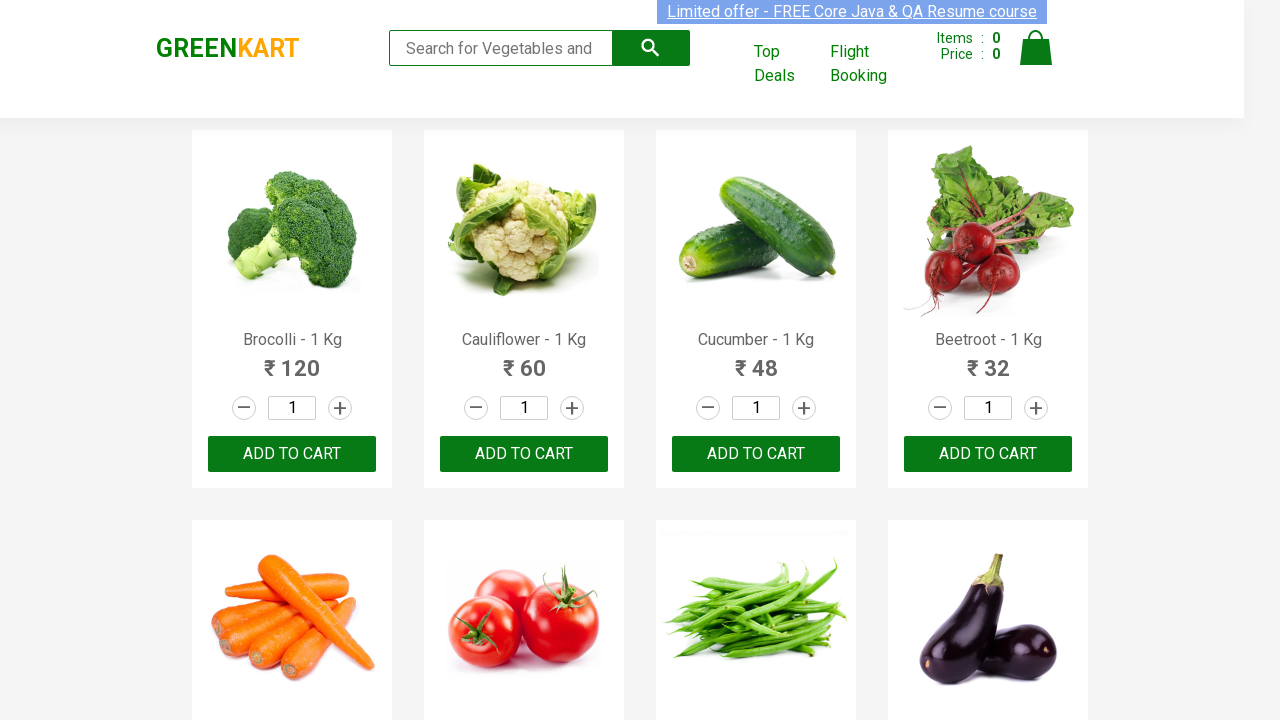

Retrieved list of all products
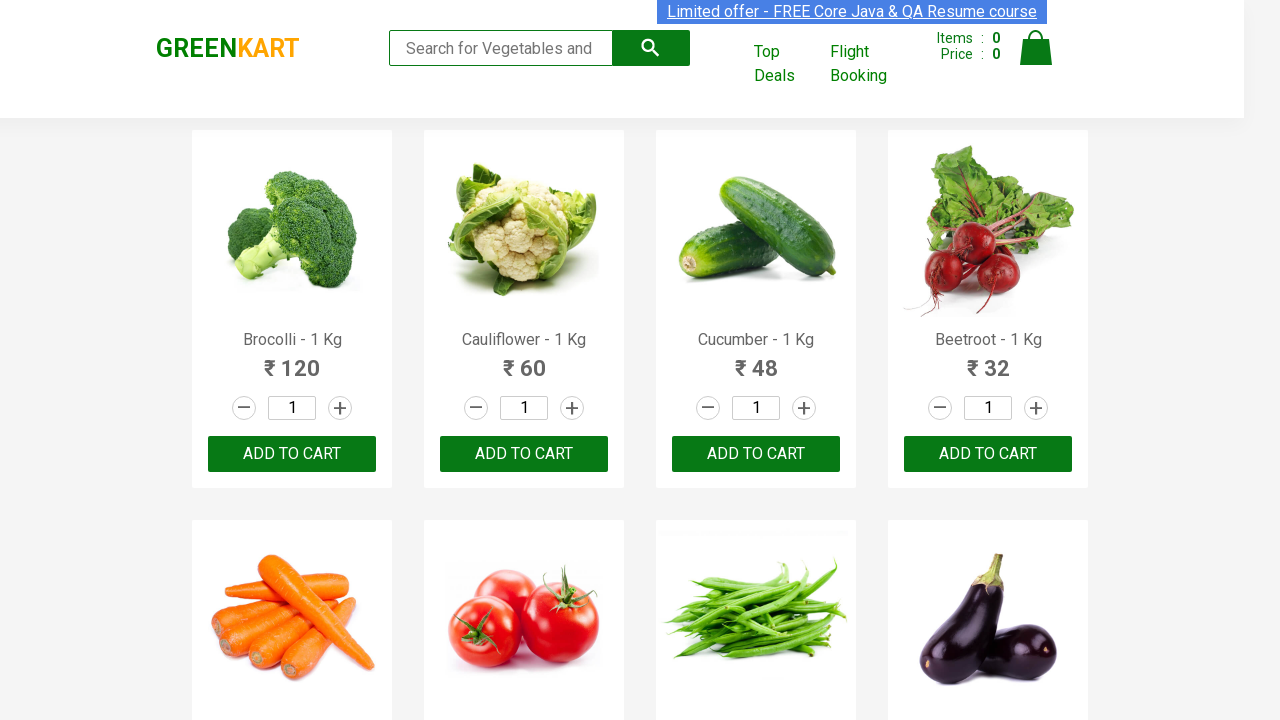

Added Brocolli to cart at (292, 454) on xpath=//div[@class='product-action']/button >> nth=0
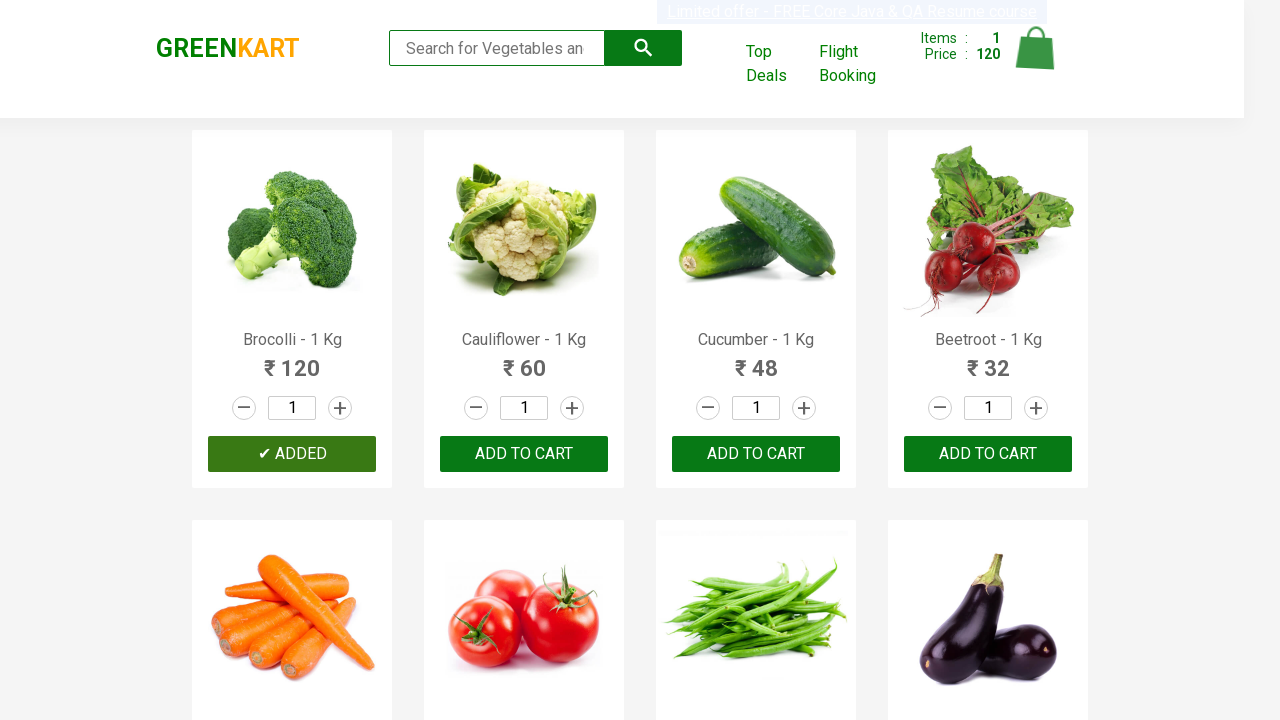

Added Cucumber to cart at (756, 454) on xpath=//div[@class='product-action']/button >> nth=2
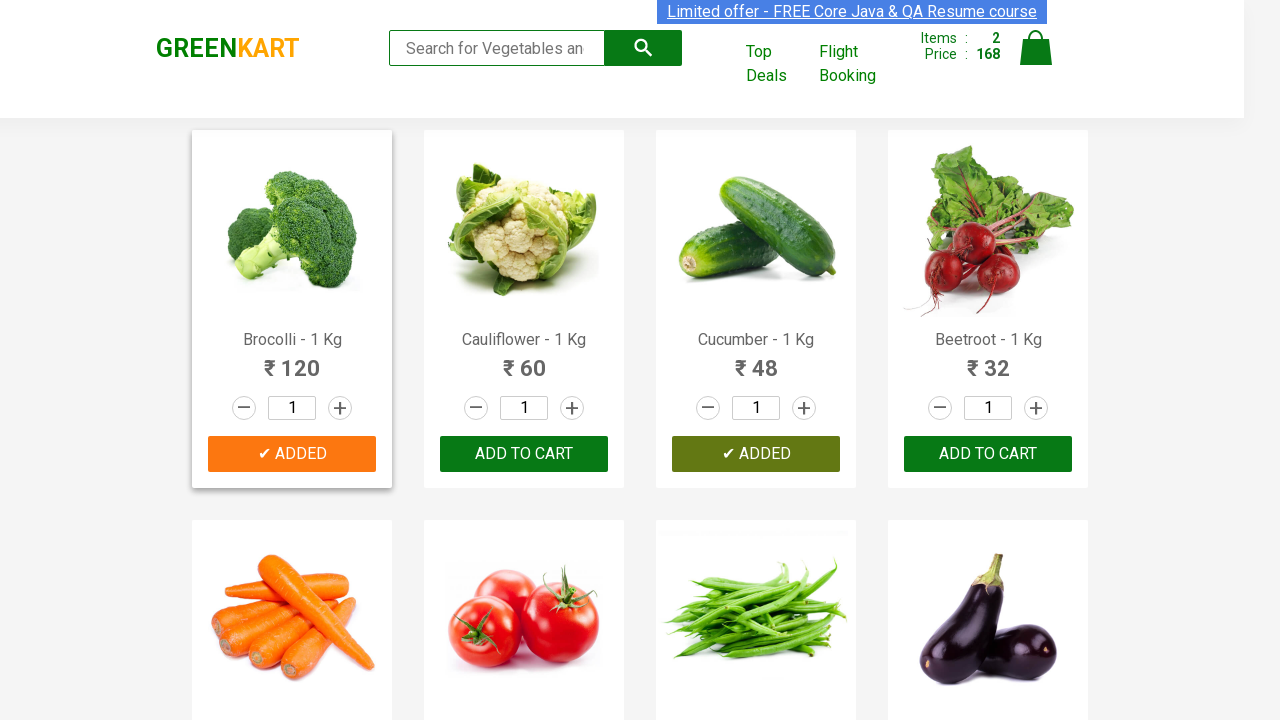

Added Beetroot to cart at (988, 454) on xpath=//div[@class='product-action']/button >> nth=3
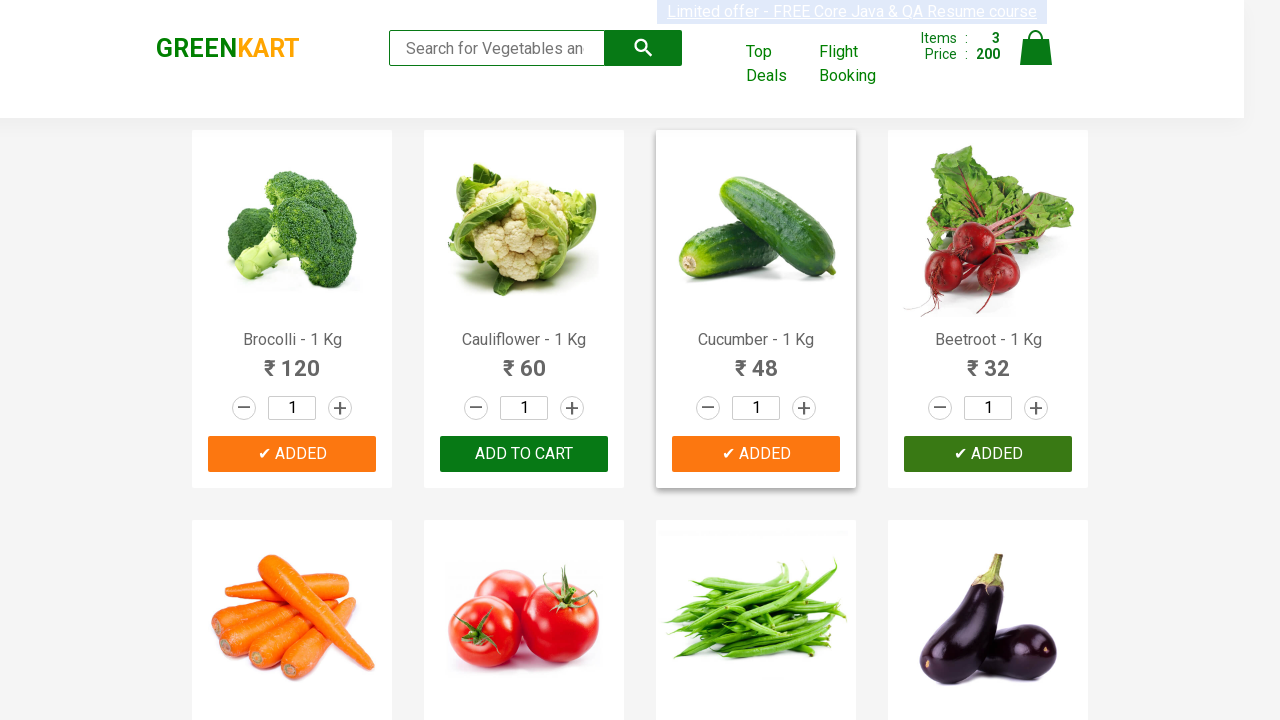

Clicked cart icon to view cart at (1036, 48) on img[alt='Cart']
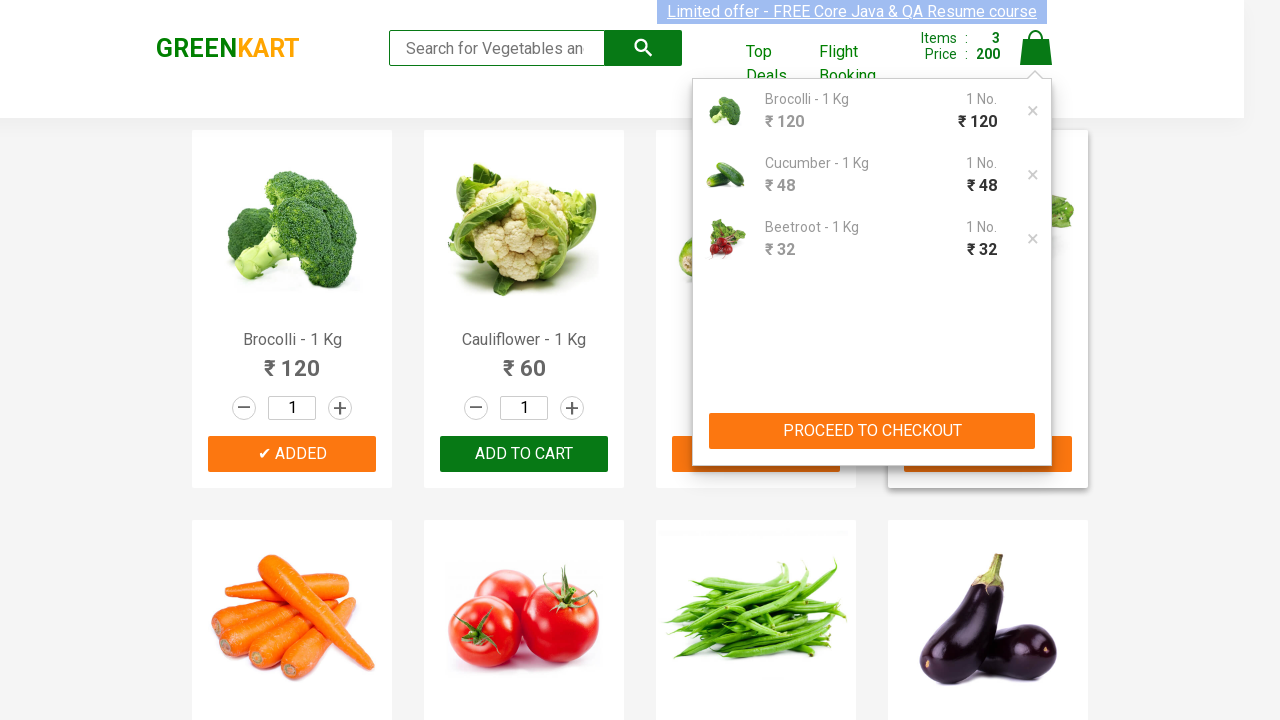

Clicked proceed to checkout button at (872, 431) on div.action-block button
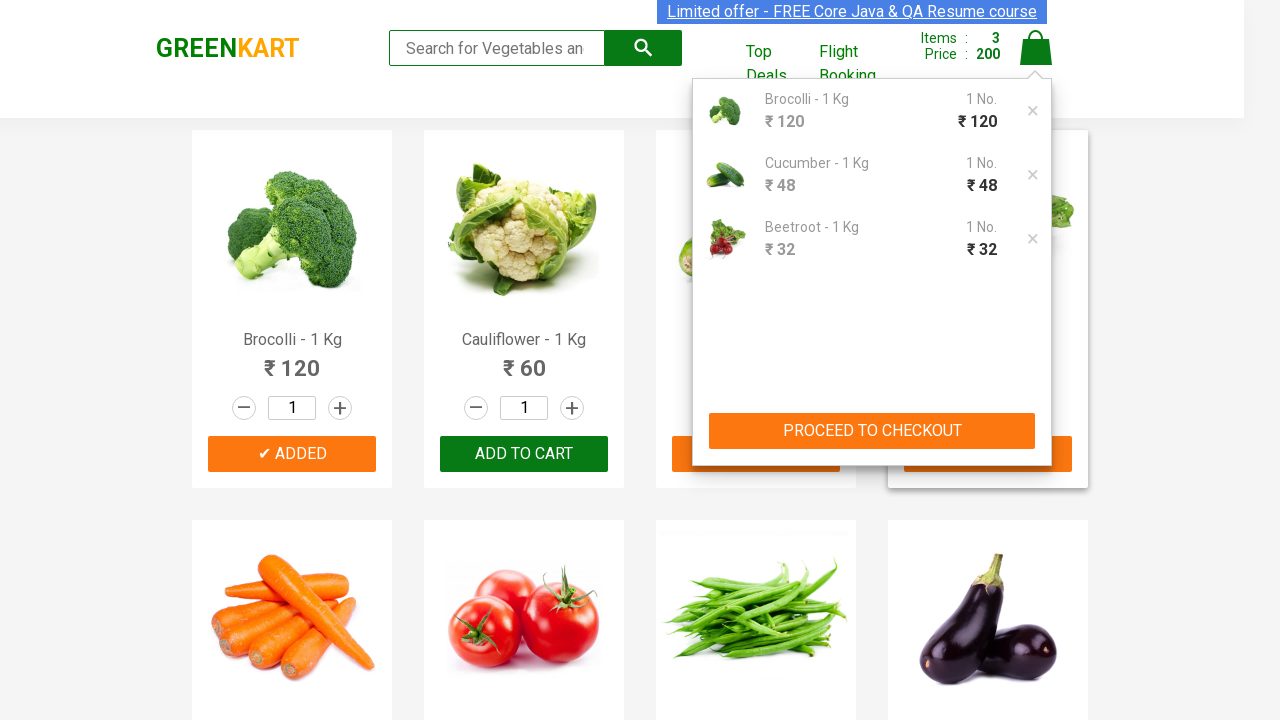

Promo code input field is now visible
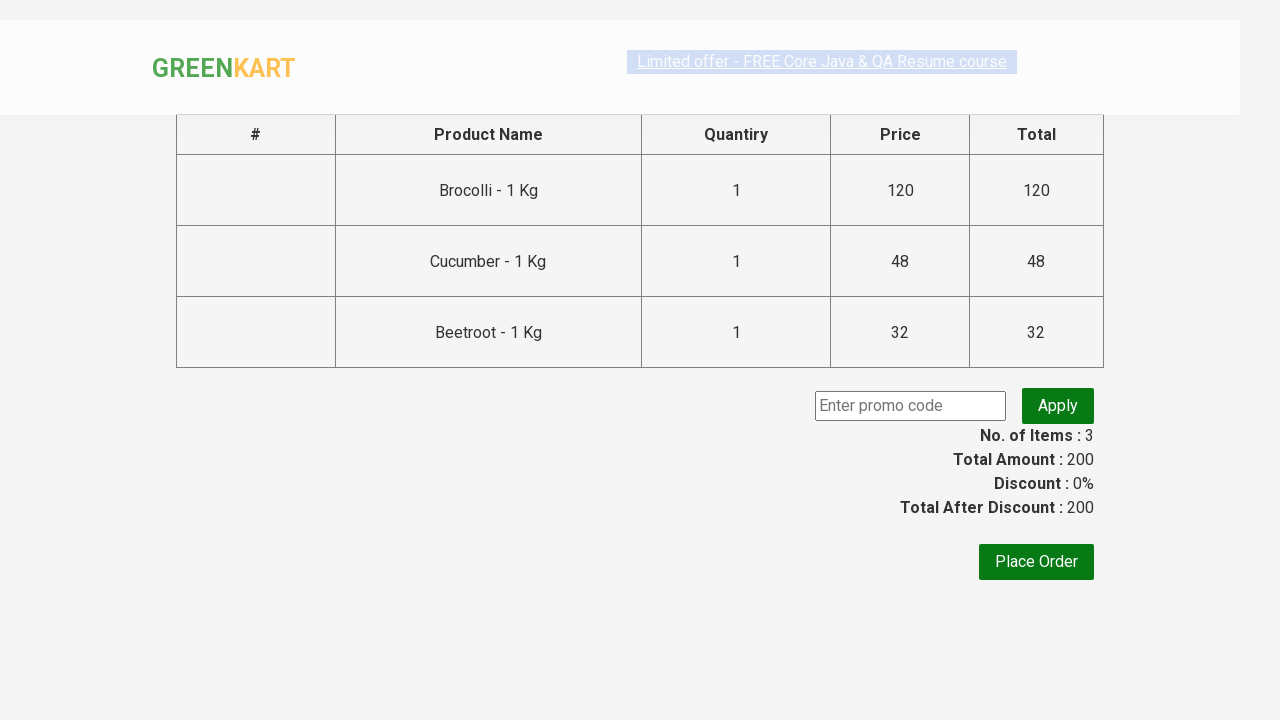

Entered promo code 'rahulshetty2024' on input.promoCode
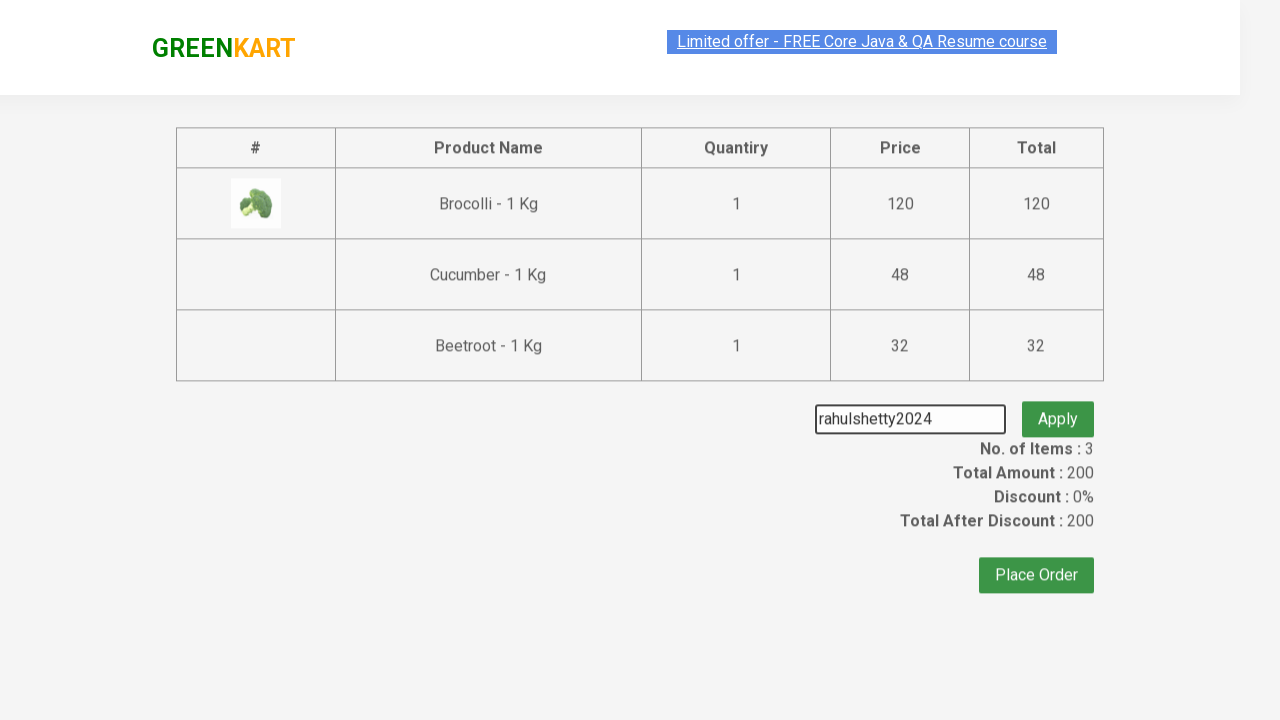

Clicked apply promo button at (1058, 406) on button.promoBtn
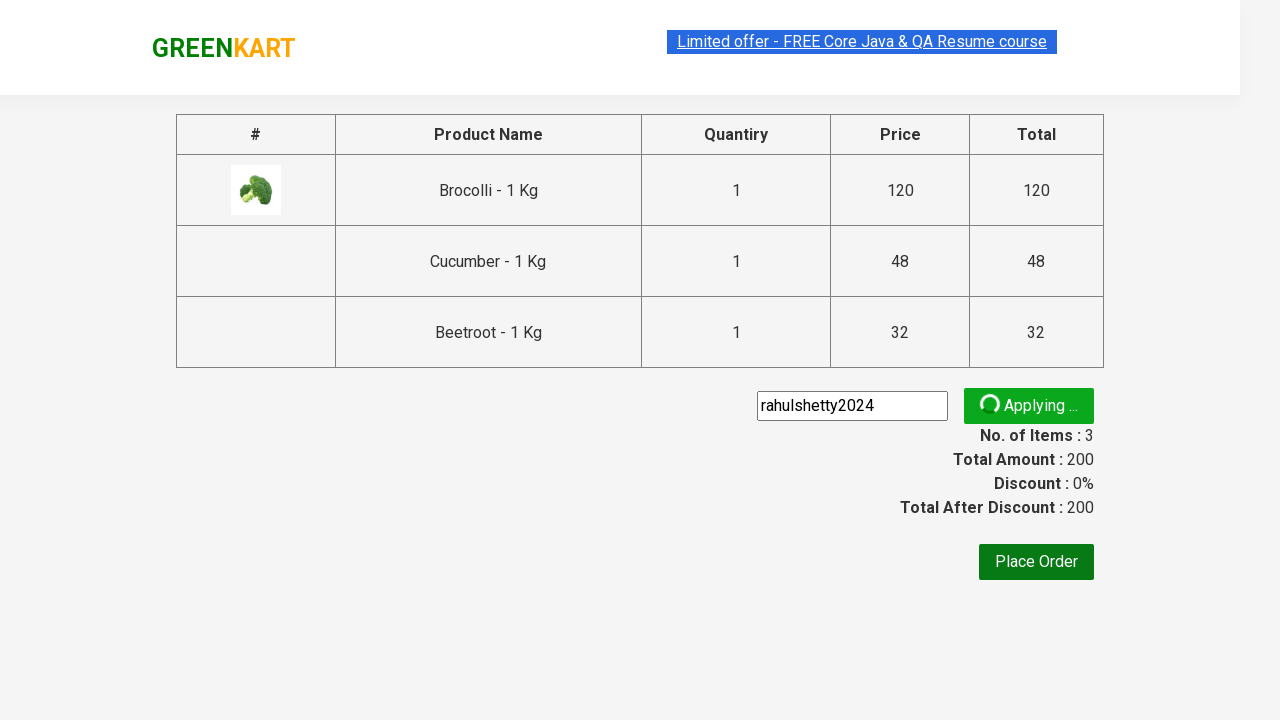

Promo code successfully applied - discount message appeared
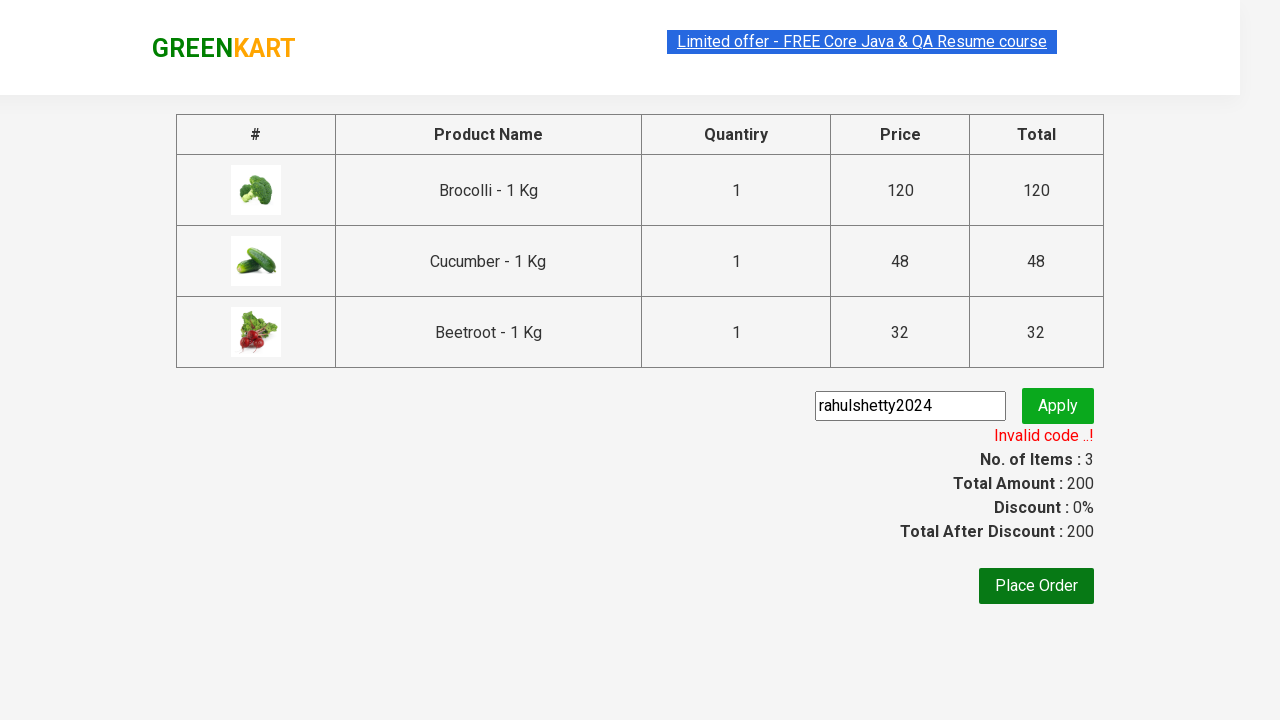

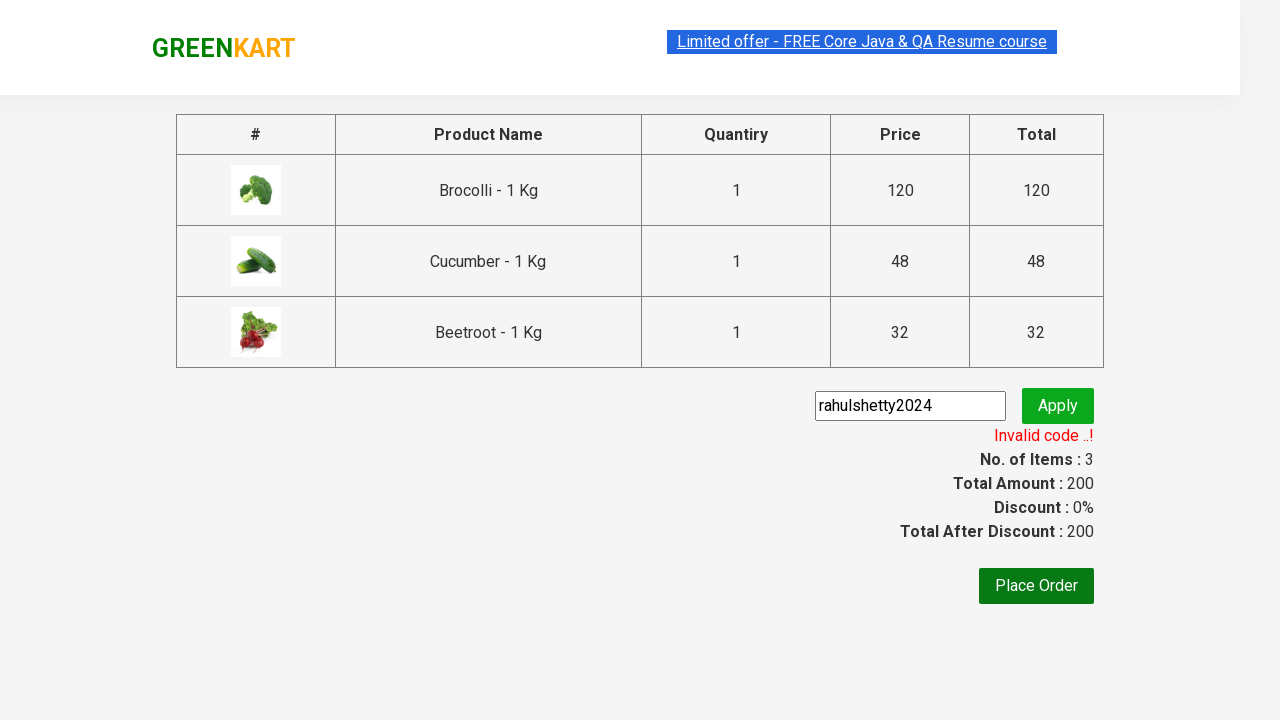